Tests dropdown selection by value and label, then tests hover interactions on images to reveal hidden captions and clicks a link within the revealed content

Starting URL: https://the-internet.herokuapp.com/dropdown

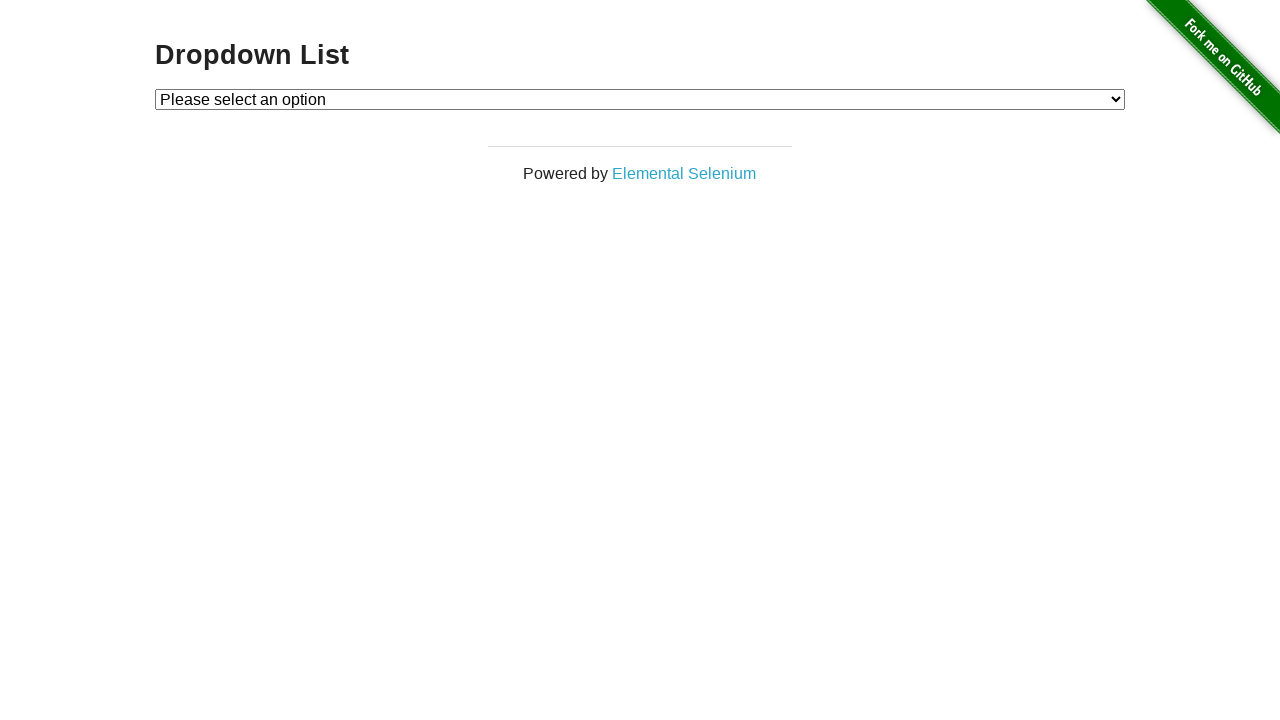

Selected dropdown option by value '1' on select#dropdown
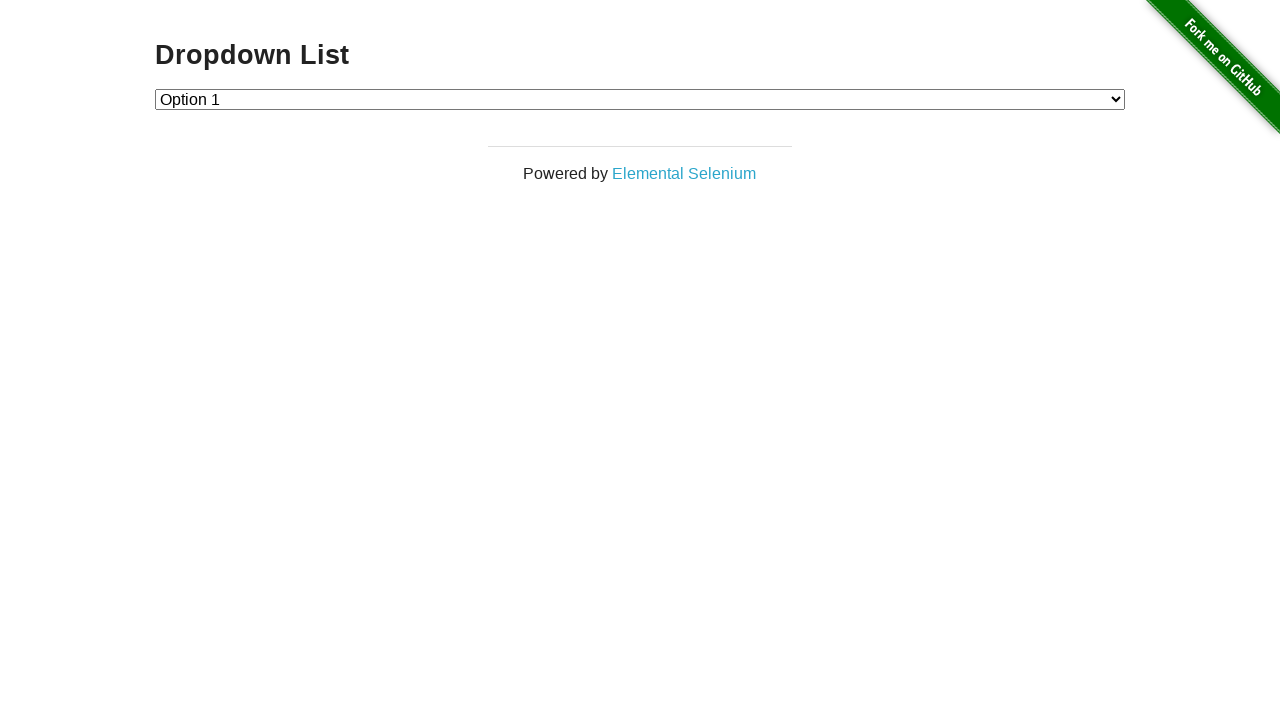

Selected dropdown option by label 'Option 2' on select#dropdown
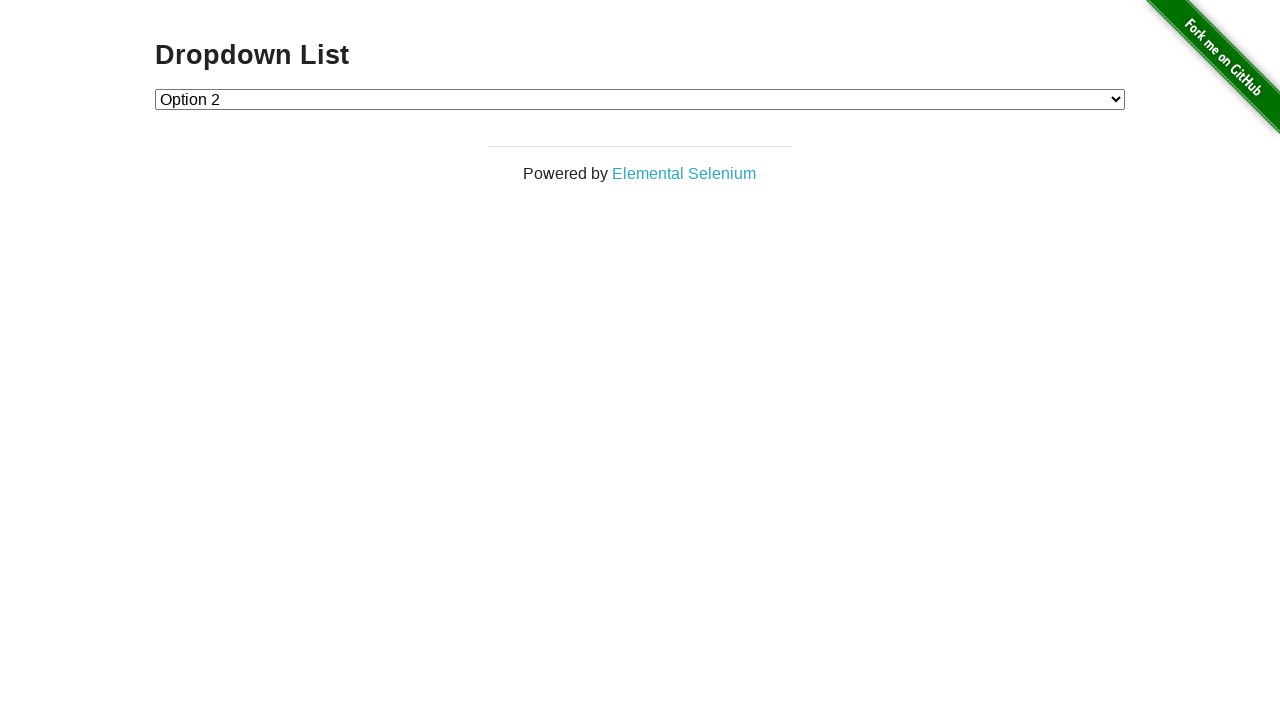

Navigated to hovers page
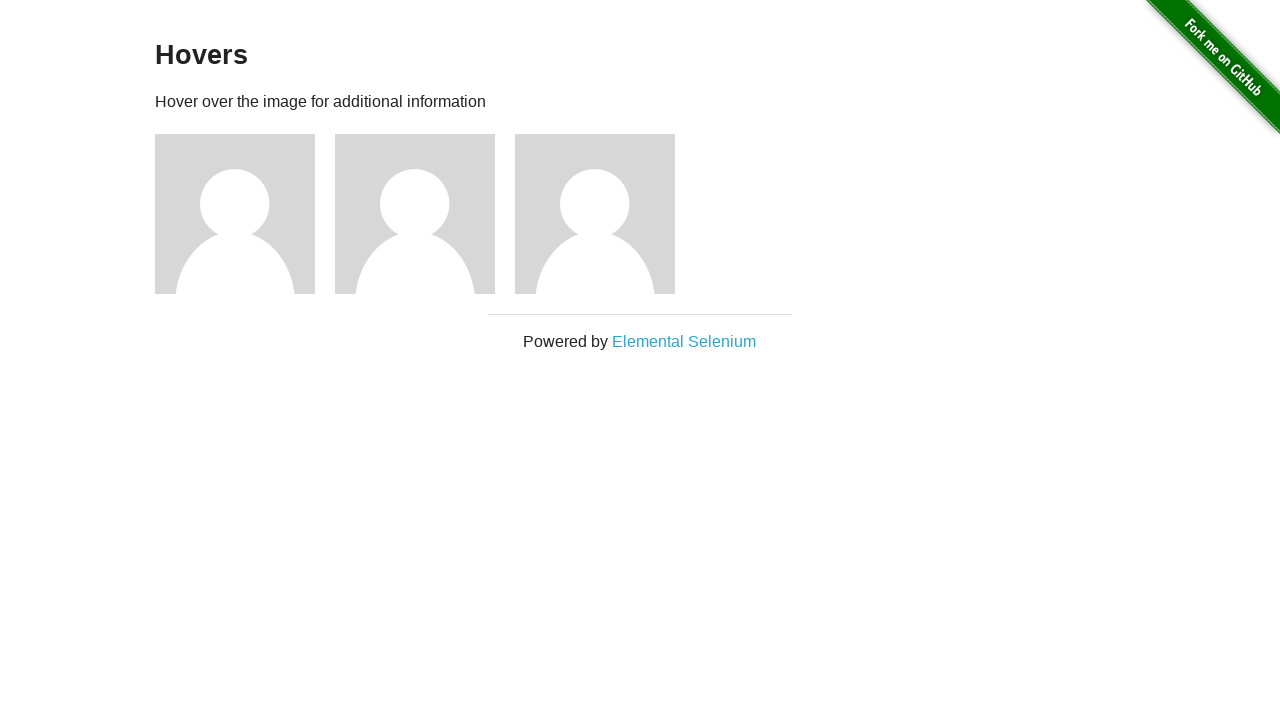

Hovered over first image to reveal caption at (245, 214) on div.figure >> nth=0
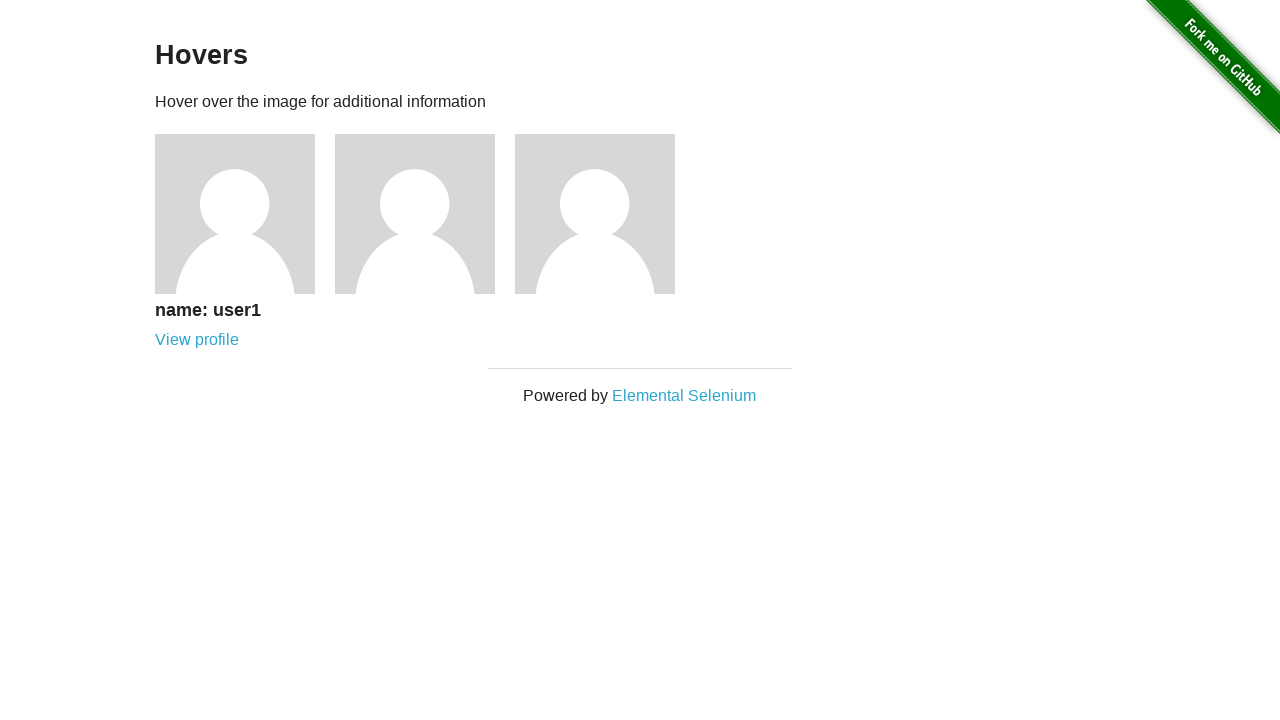

Hovered over second image to reveal caption at (425, 214) on div.figure >> nth=1
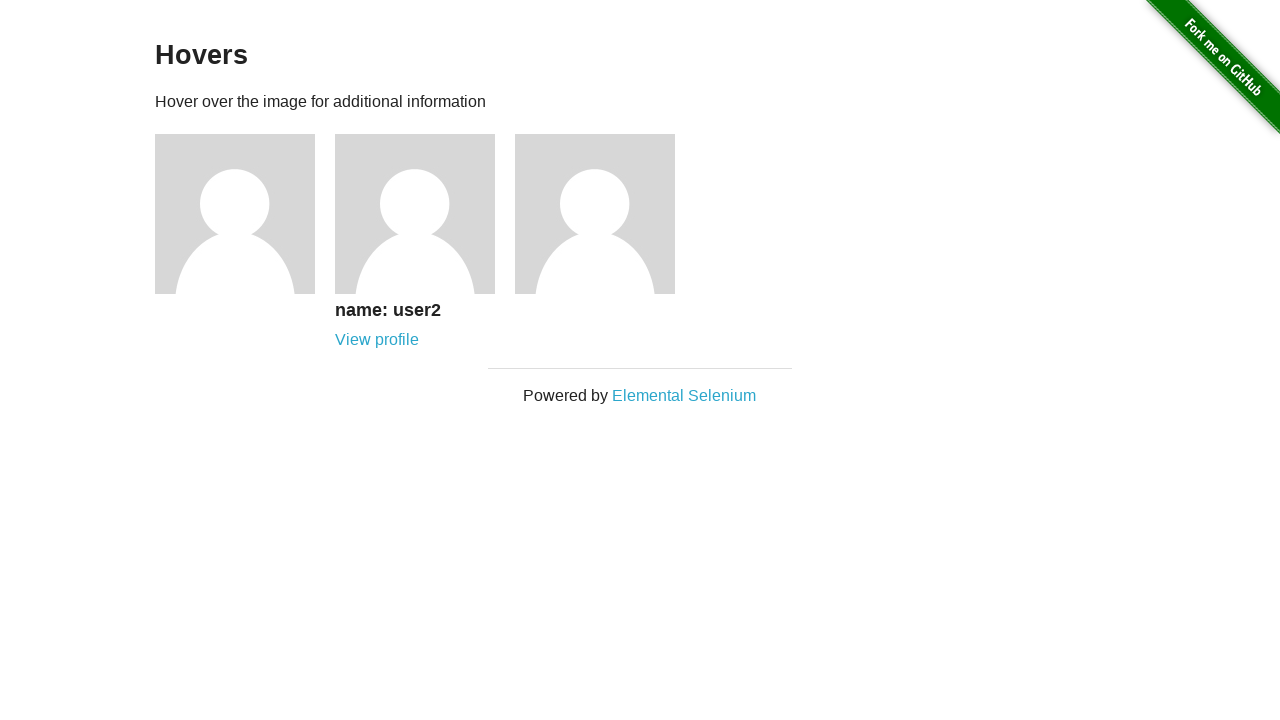

Clicked link in second image's caption at (377, 340) on div.figure >> nth=1 >> .figcaption >> internal:role=link
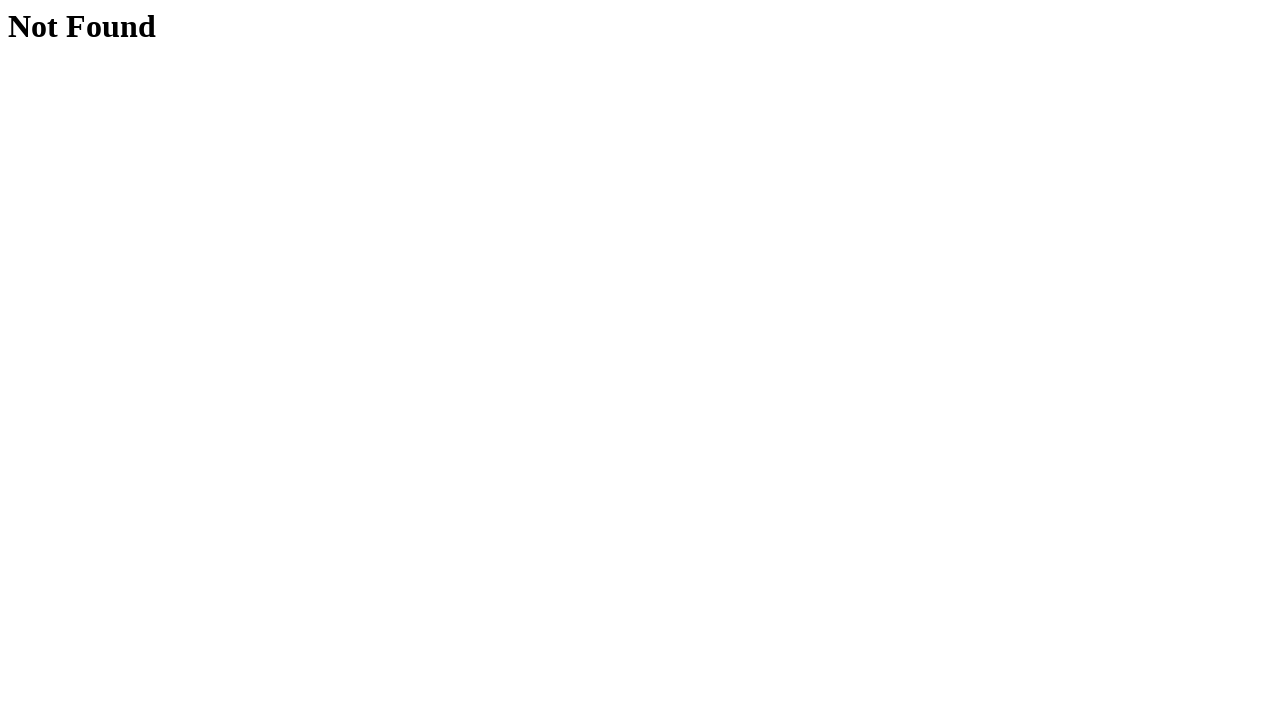

Navigation to user 2 profile completed
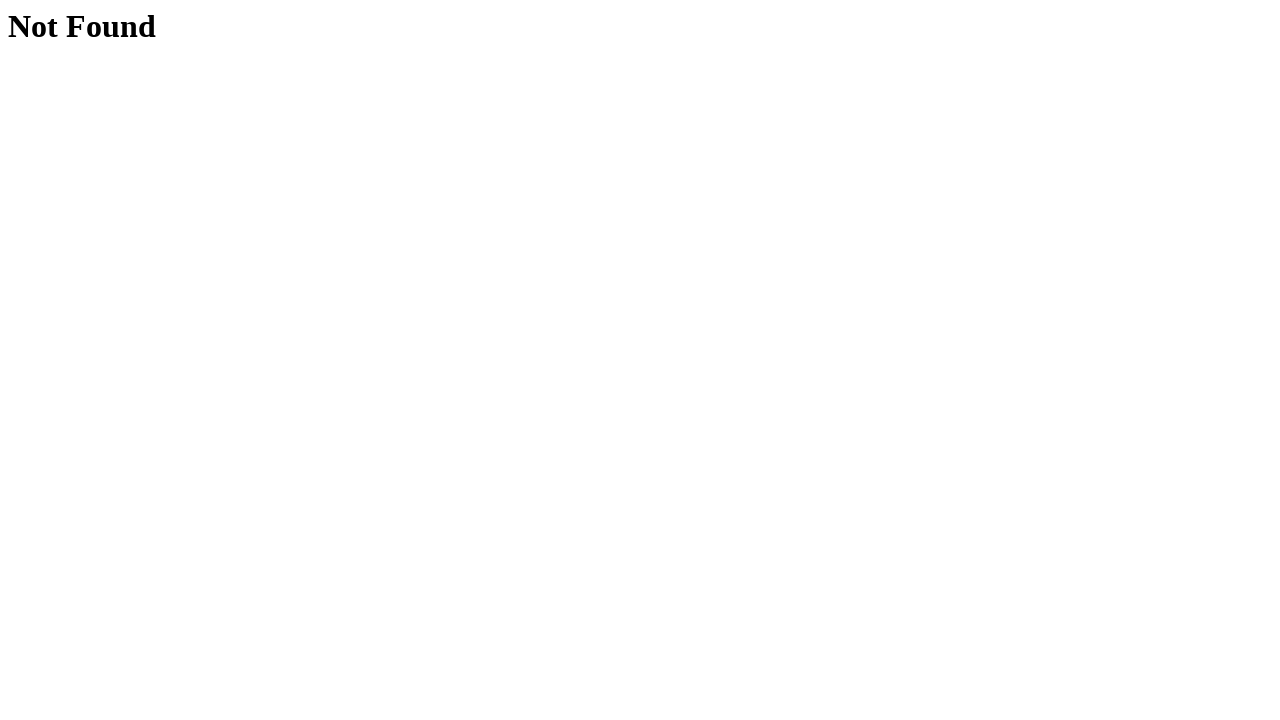

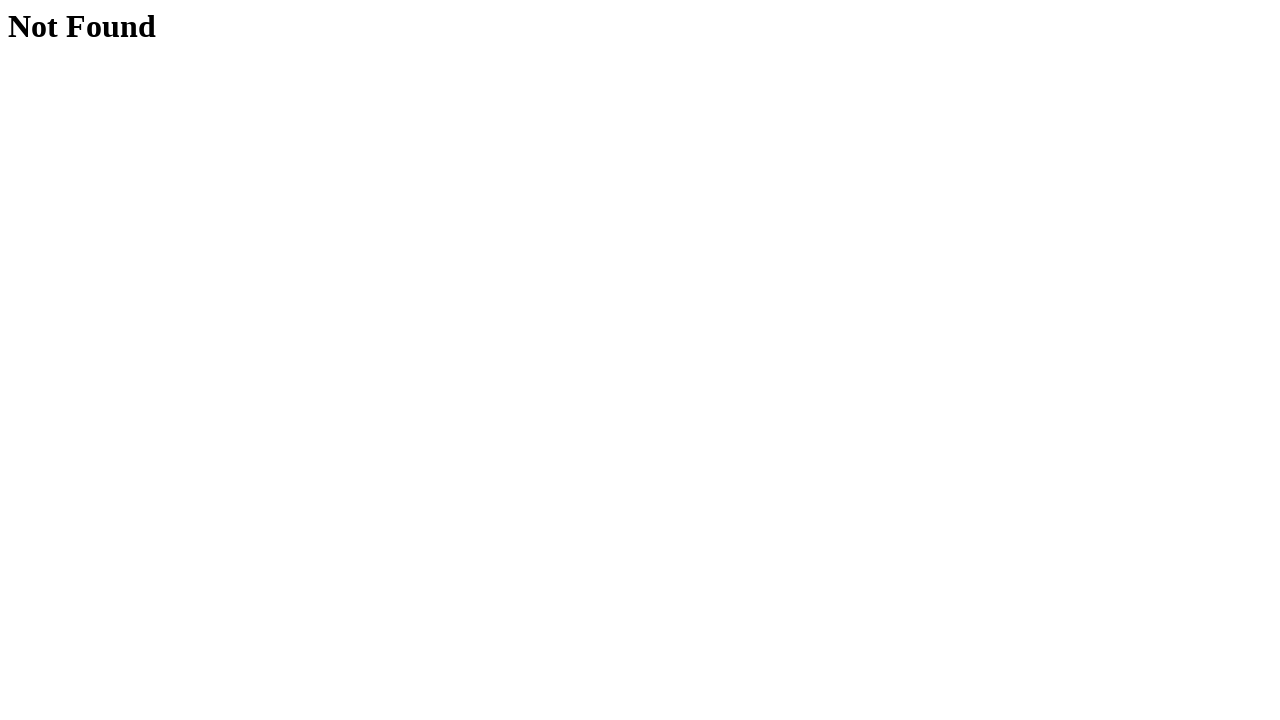